Tests that the Clear completed button displays correct text after completing a todo

Starting URL: https://demo.playwright.dev/todomvc

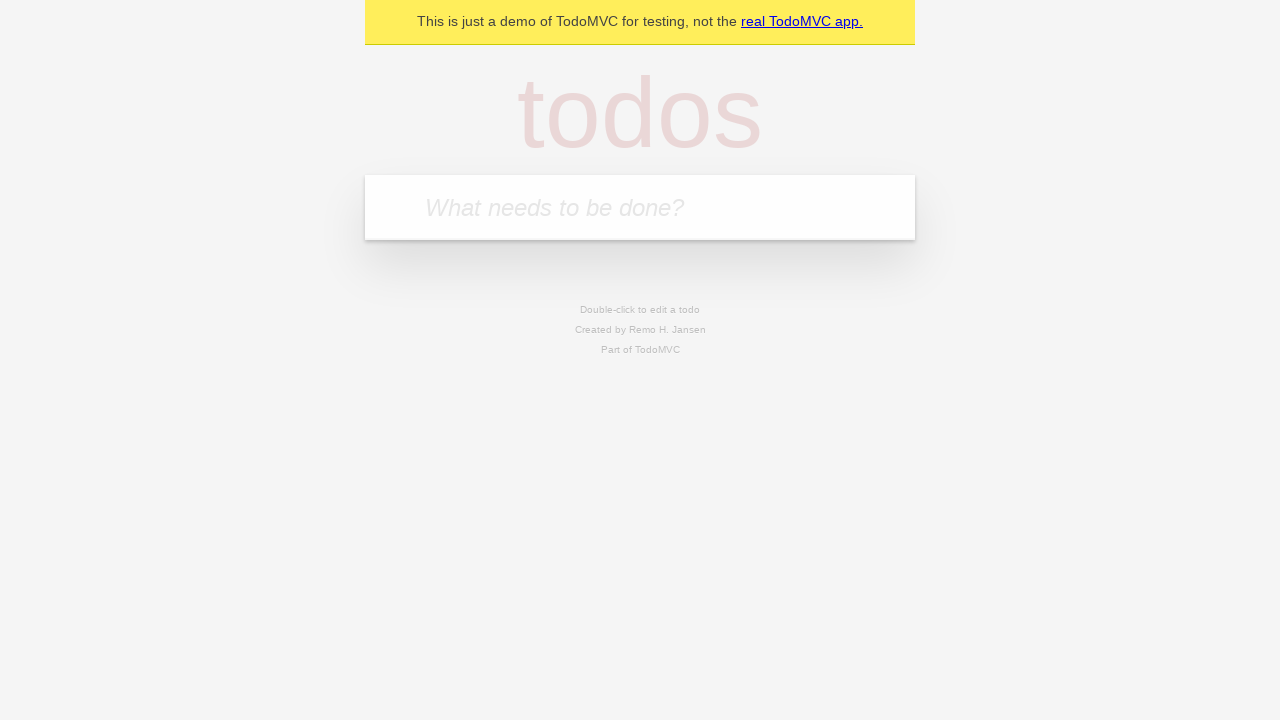

Located the todo input field with placeholder 'What needs to be done?'
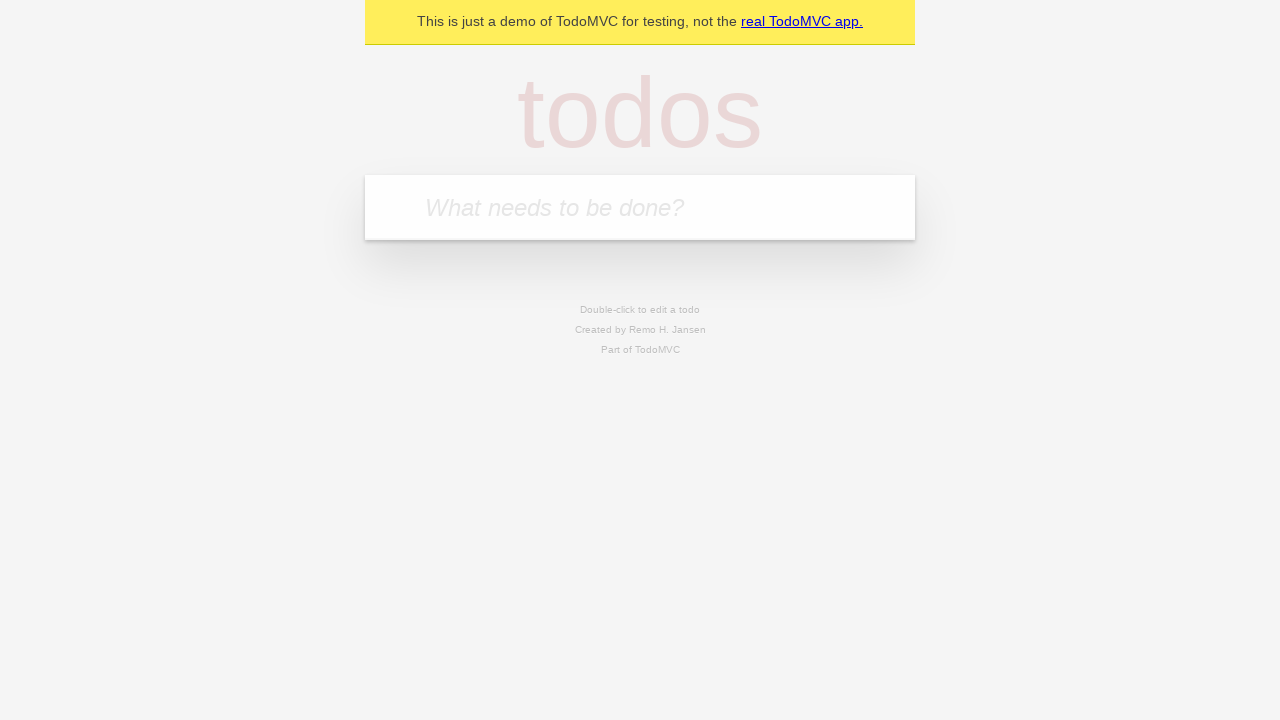

Filled todo input with 'buy some cheese' on internal:attr=[placeholder="What needs to be done?"i]
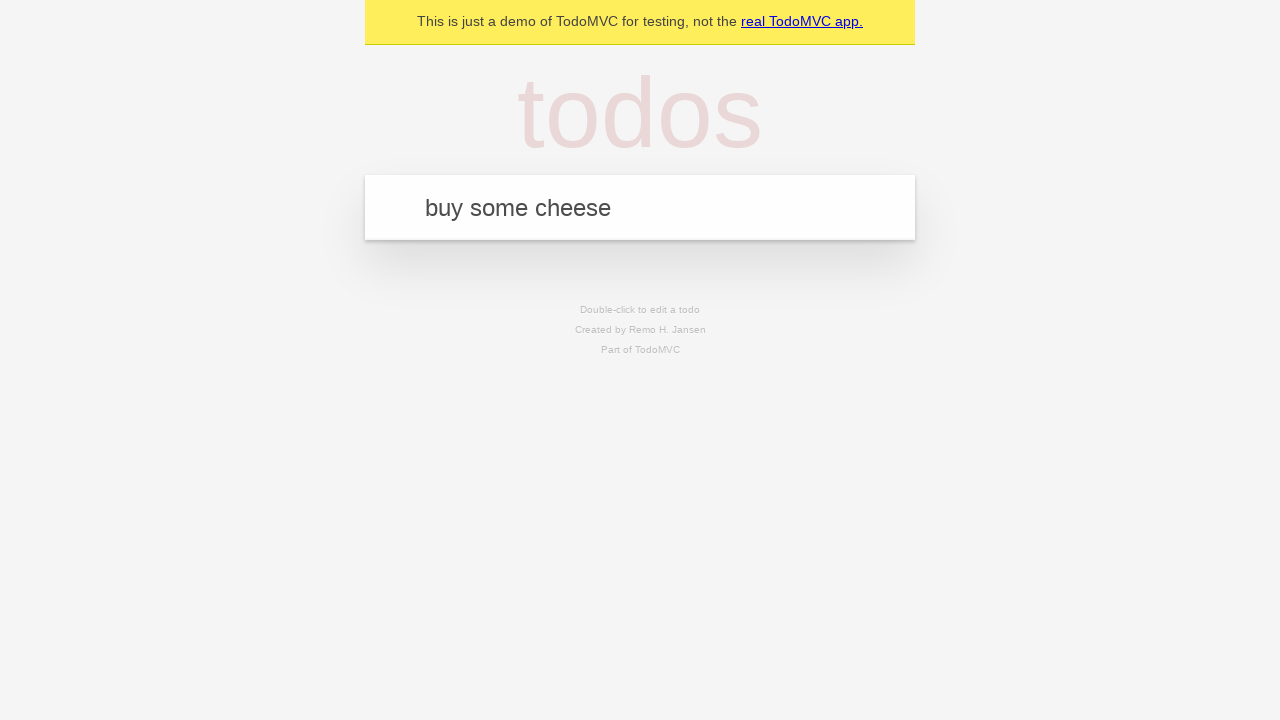

Pressed Enter to create todo 'buy some cheese' on internal:attr=[placeholder="What needs to be done?"i]
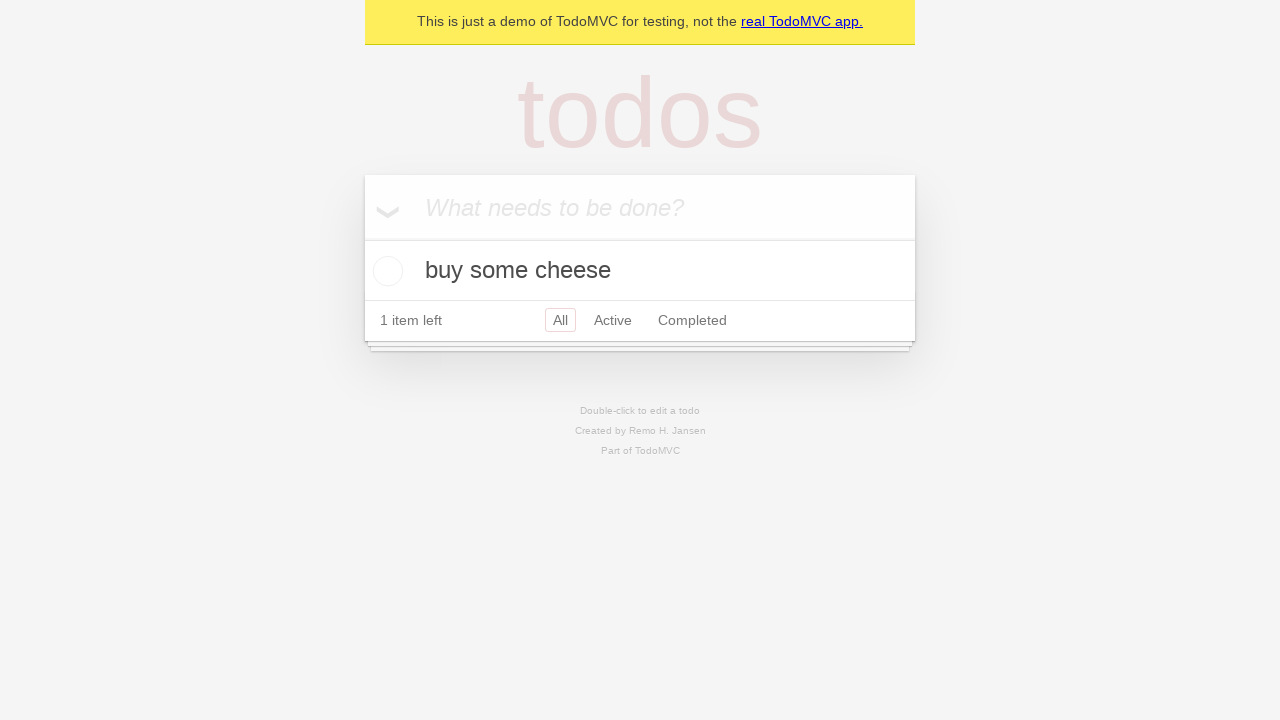

Filled todo input with 'feed the cat' on internal:attr=[placeholder="What needs to be done?"i]
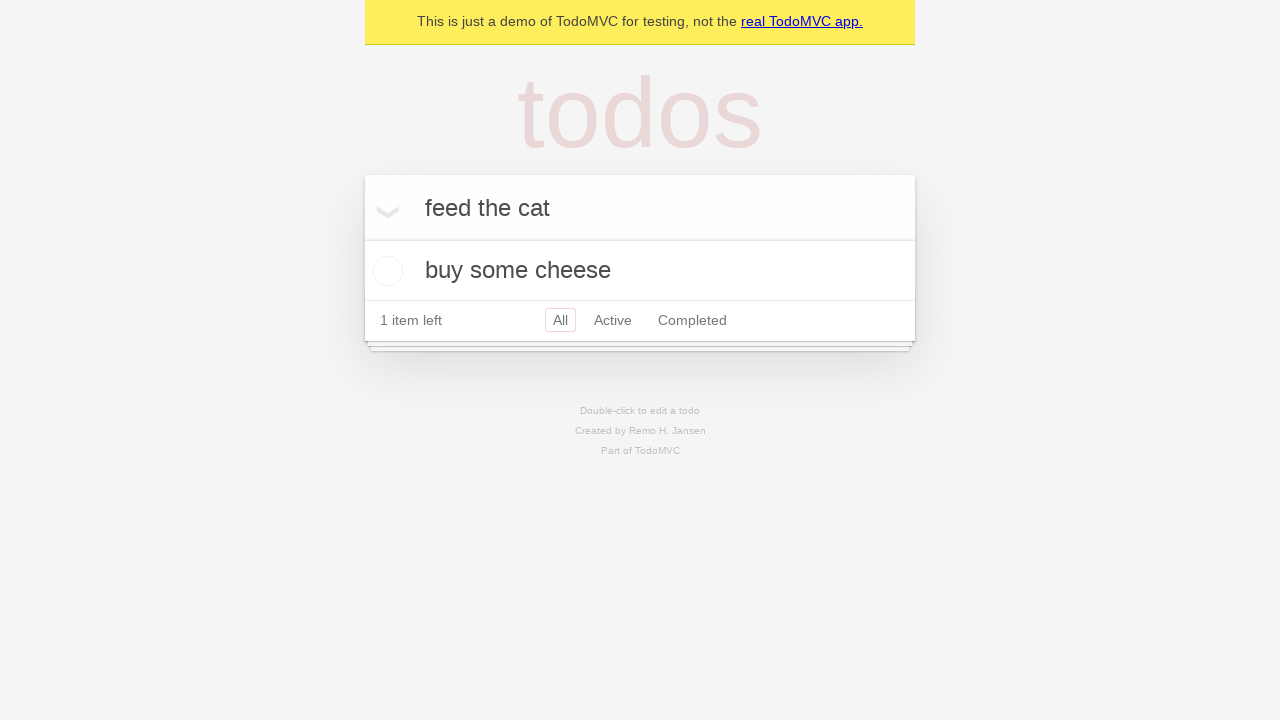

Pressed Enter to create todo 'feed the cat' on internal:attr=[placeholder="What needs to be done?"i]
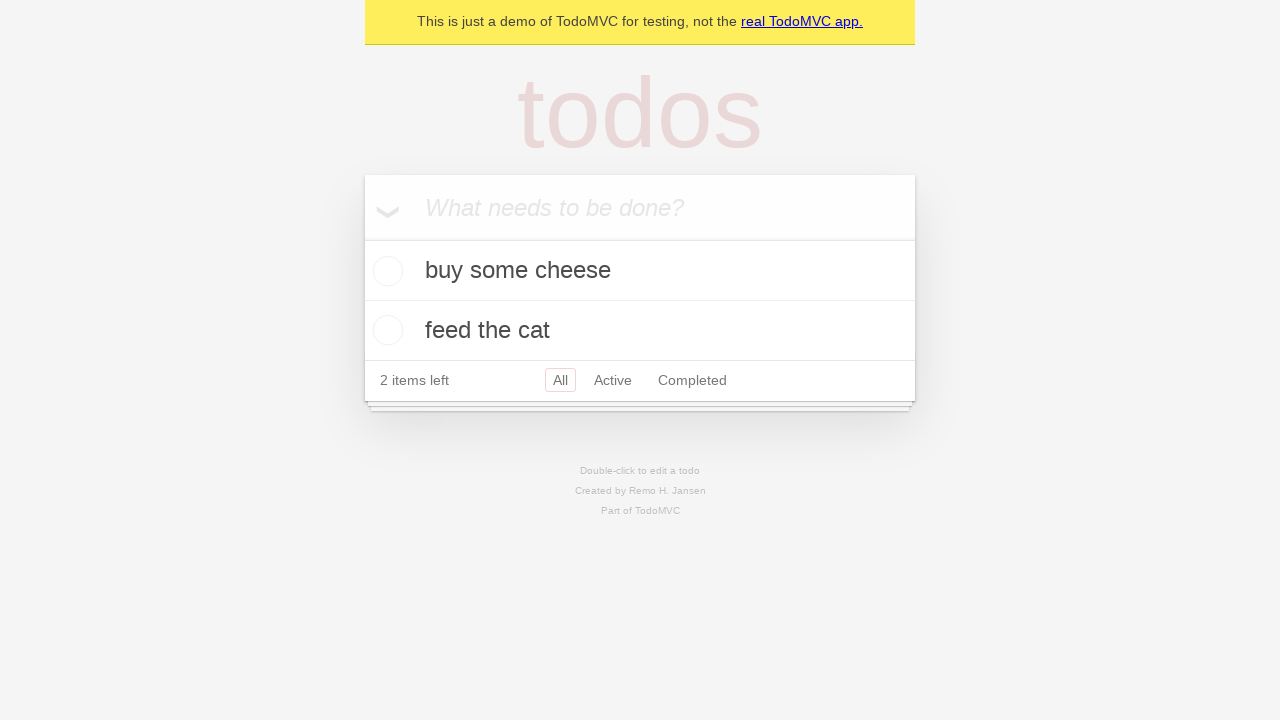

Filled todo input with 'book a doctors appointment' on internal:attr=[placeholder="What needs to be done?"i]
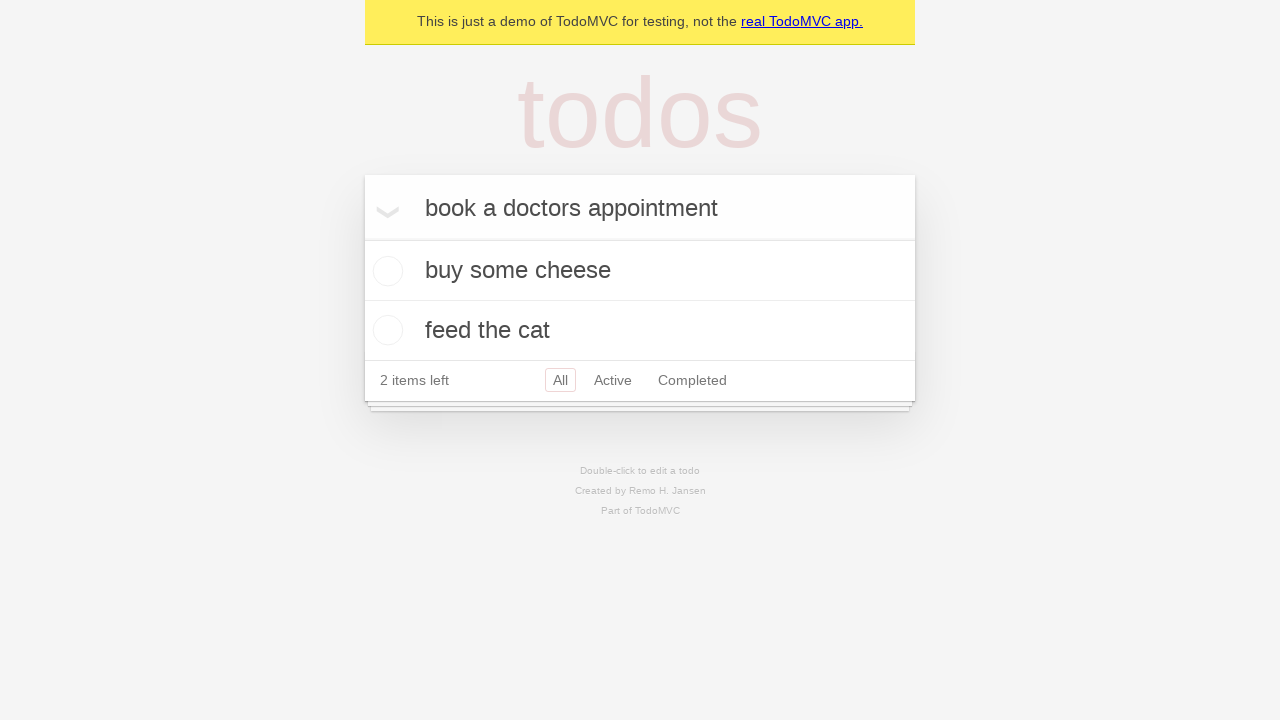

Pressed Enter to create todo 'book a doctors appointment' on internal:attr=[placeholder="What needs to be done?"i]
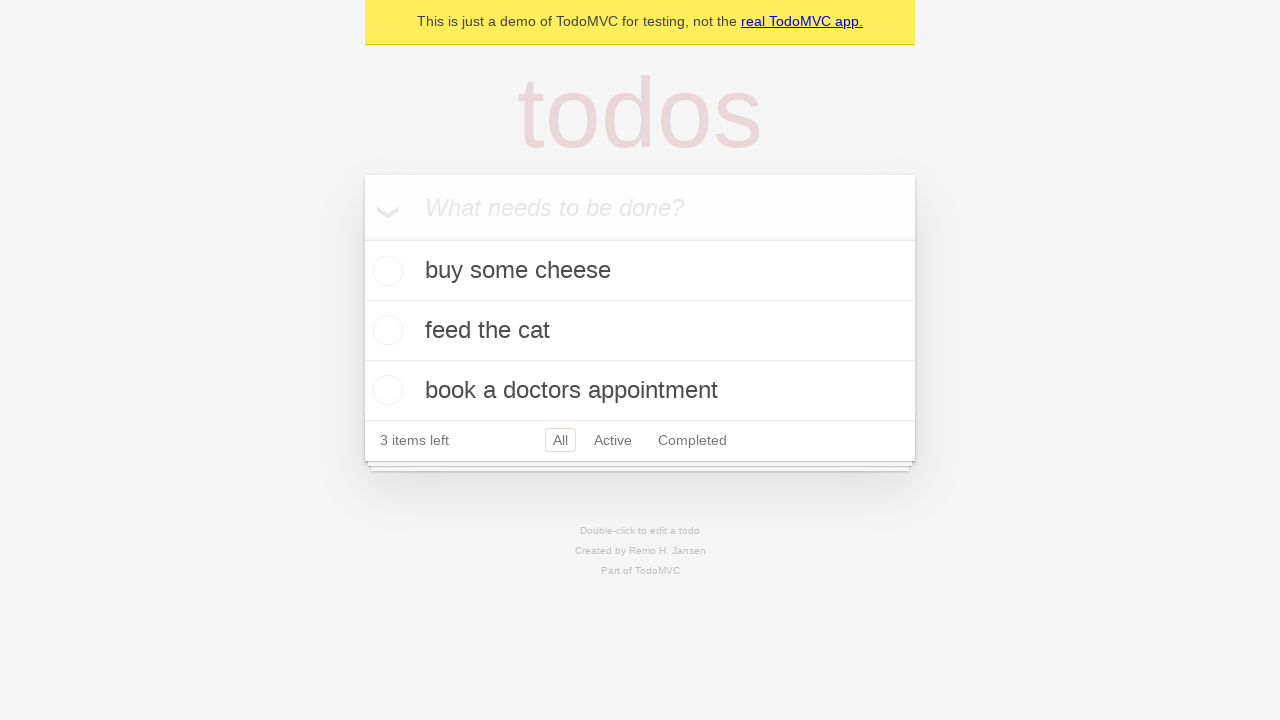

Waited for todo items to appear in the DOM
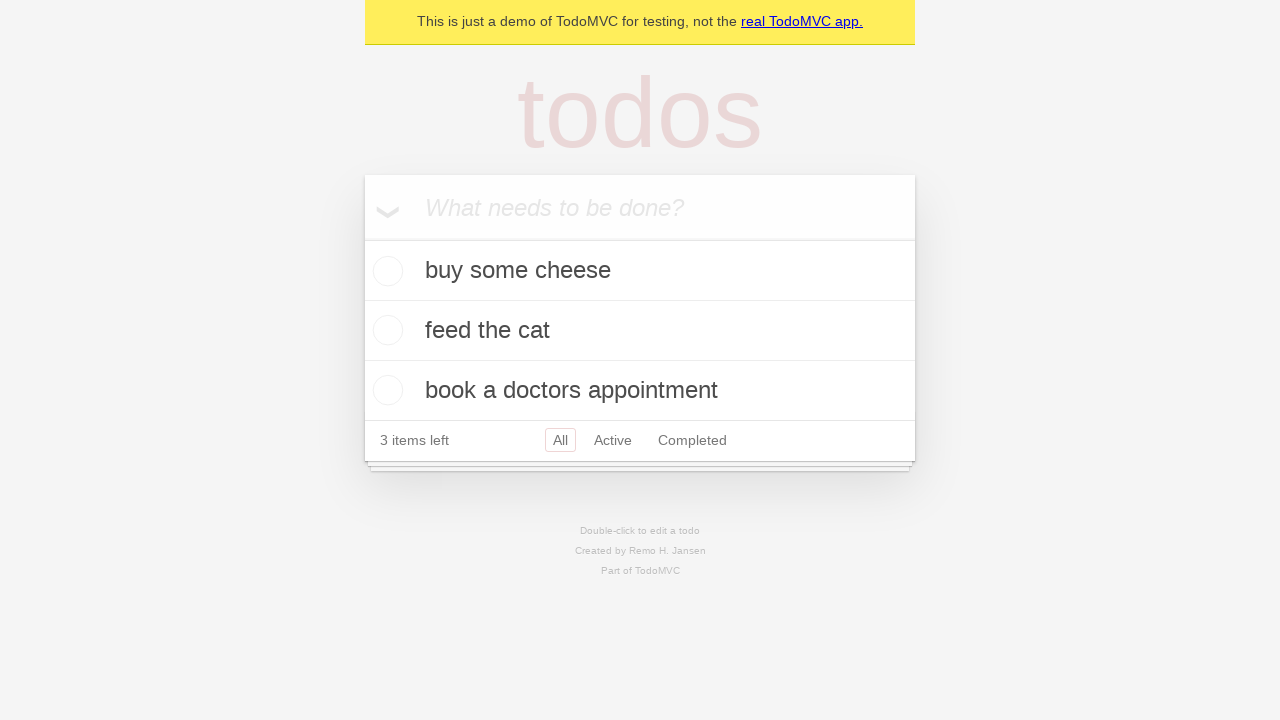

Checked the first todo item as completed at (385, 271) on .todo-list li .toggle >> nth=0
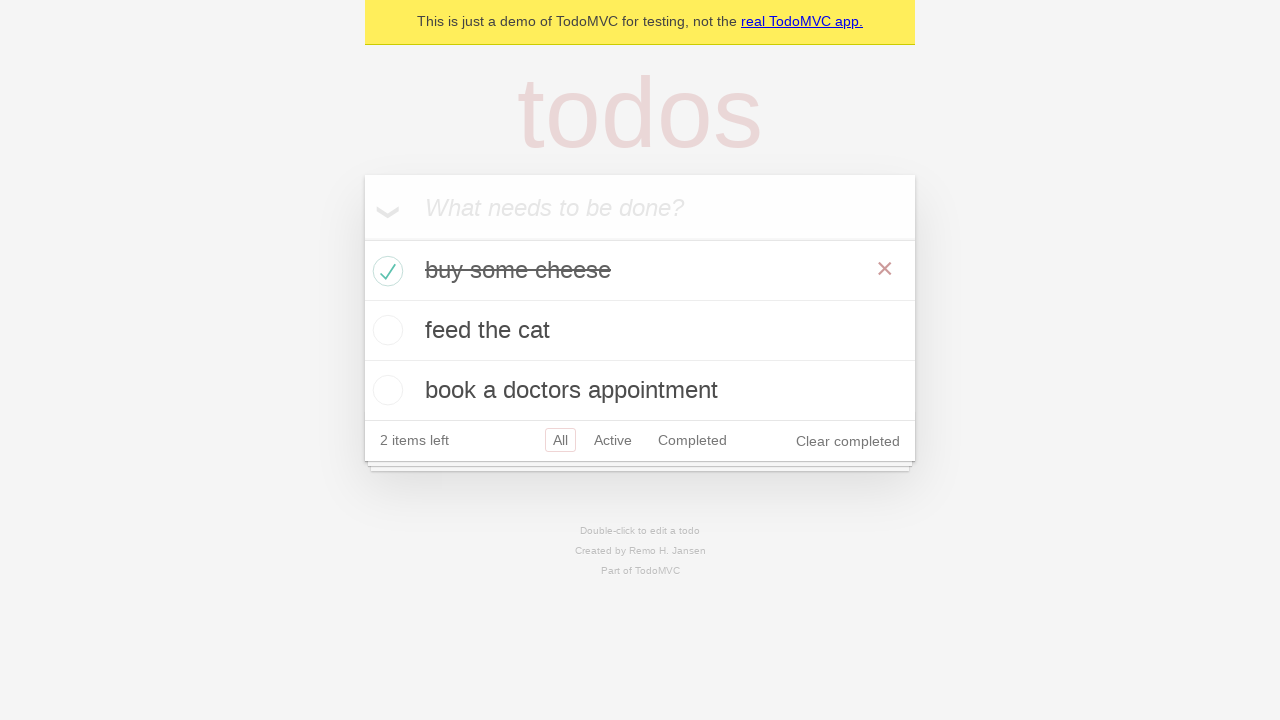

Waited for 'Clear completed' button to appear, confirming correct text is displayed
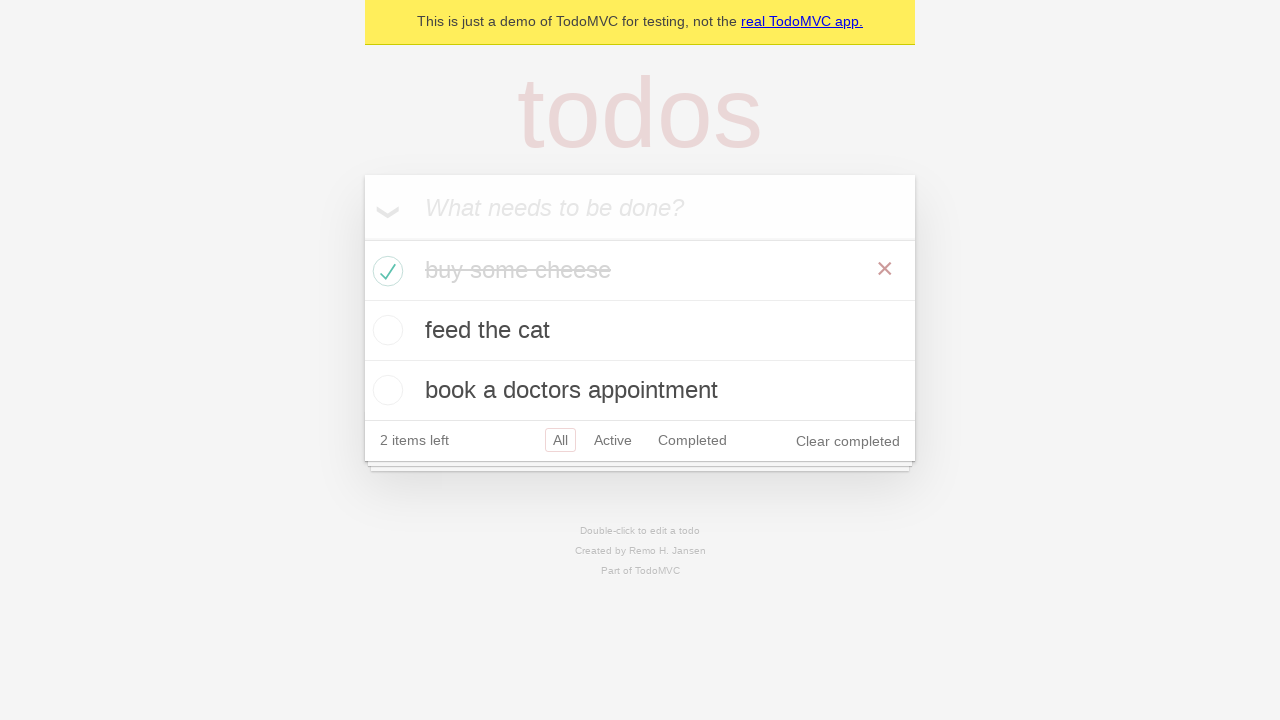

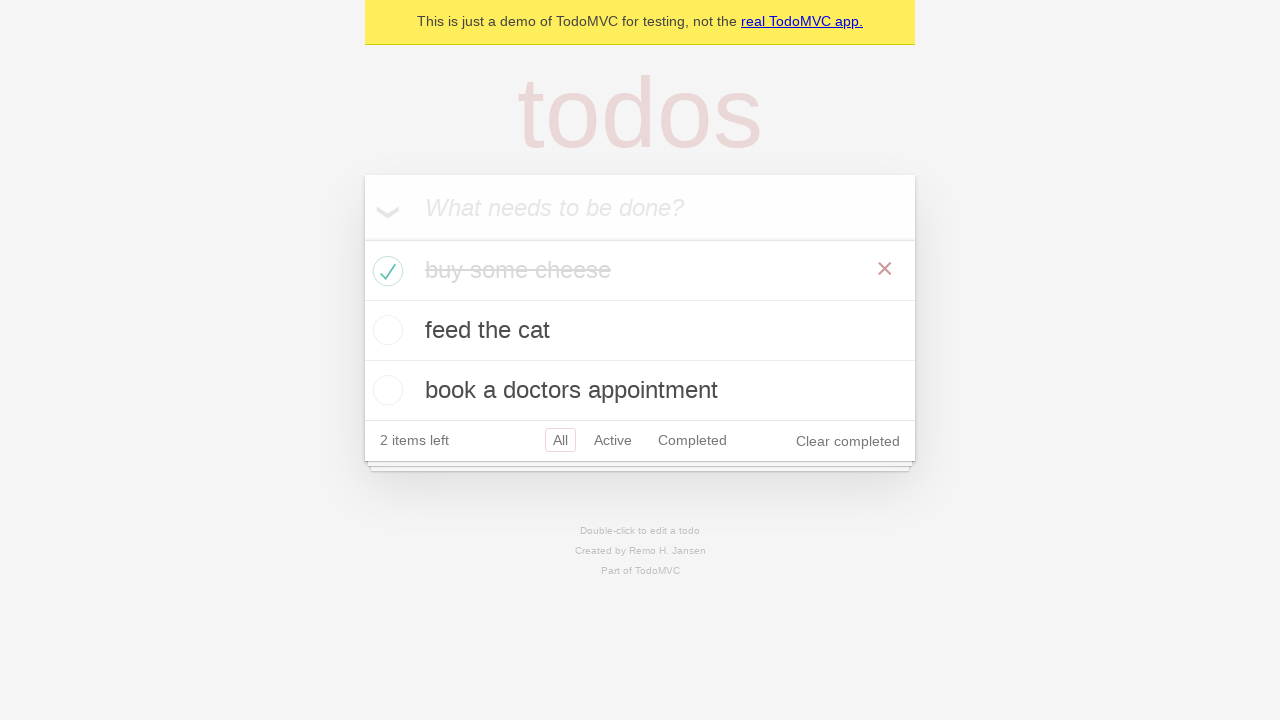